Tests checkbox functionality by clicking three checkboxes and verifying they are selected

Starting URL: https://rahulshettyacademy.com/AutomationPractice/

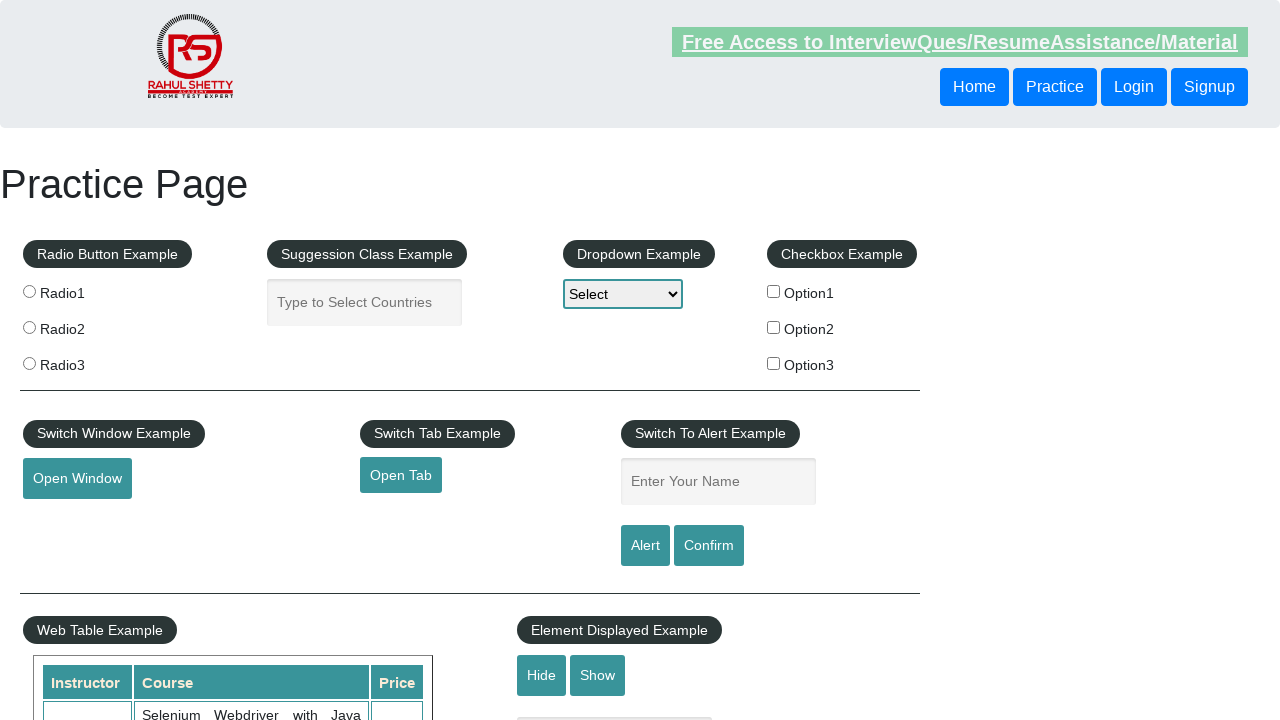

Clicked first checkbox (checkBoxOption1) at (774, 291) on xpath=//input[@id='checkBoxOption1']
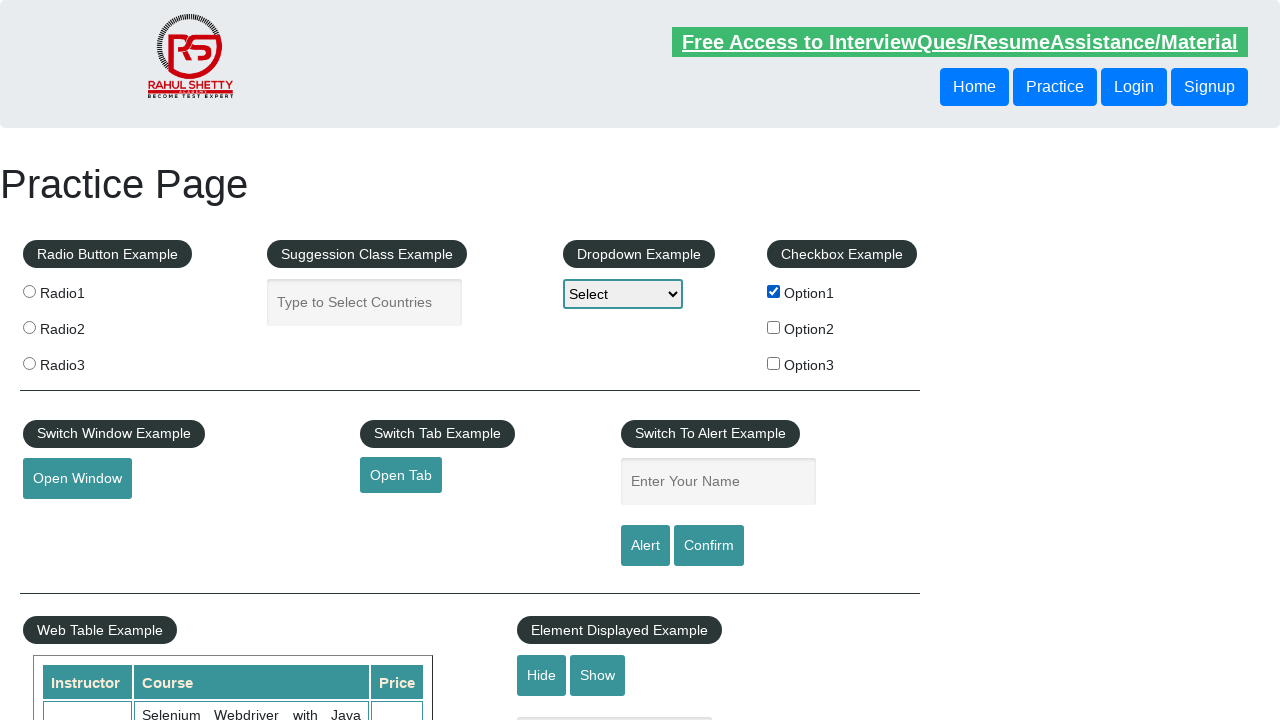

Verified first checkbox is selected
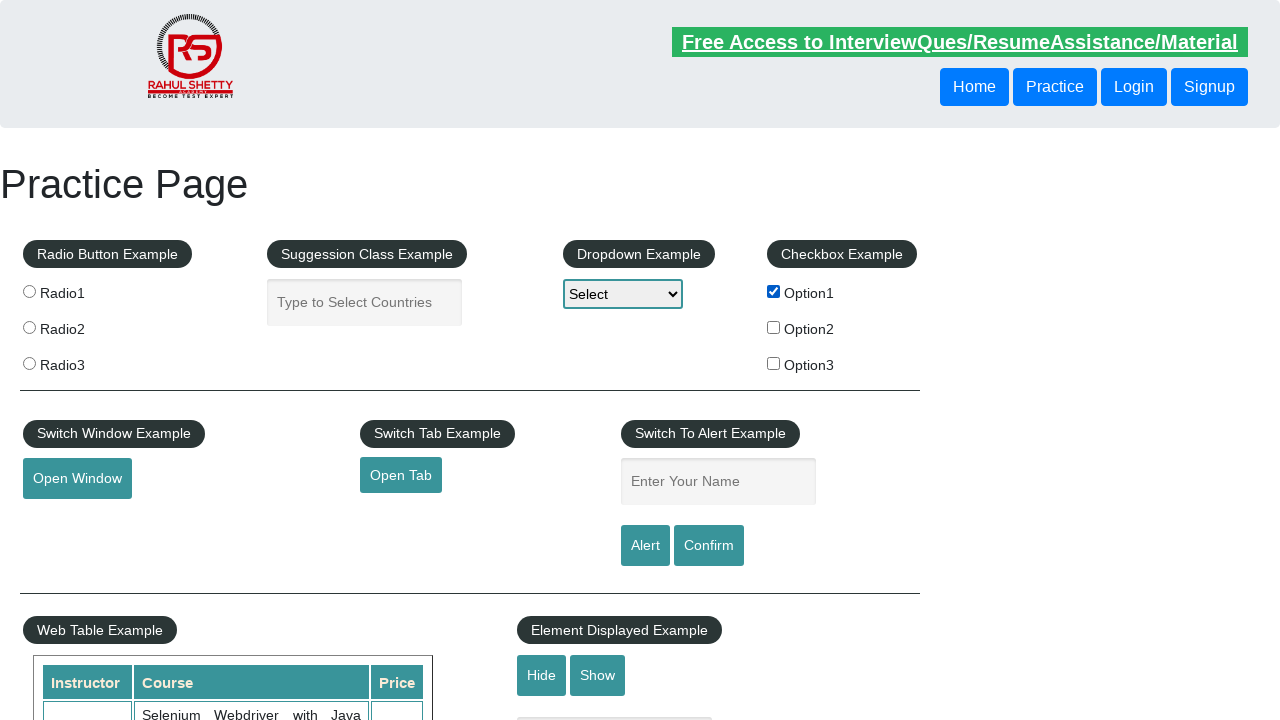

Clicked second checkbox (checkBoxOption2) at (774, 327) on xpath=//input[@id='checkBoxOption2']
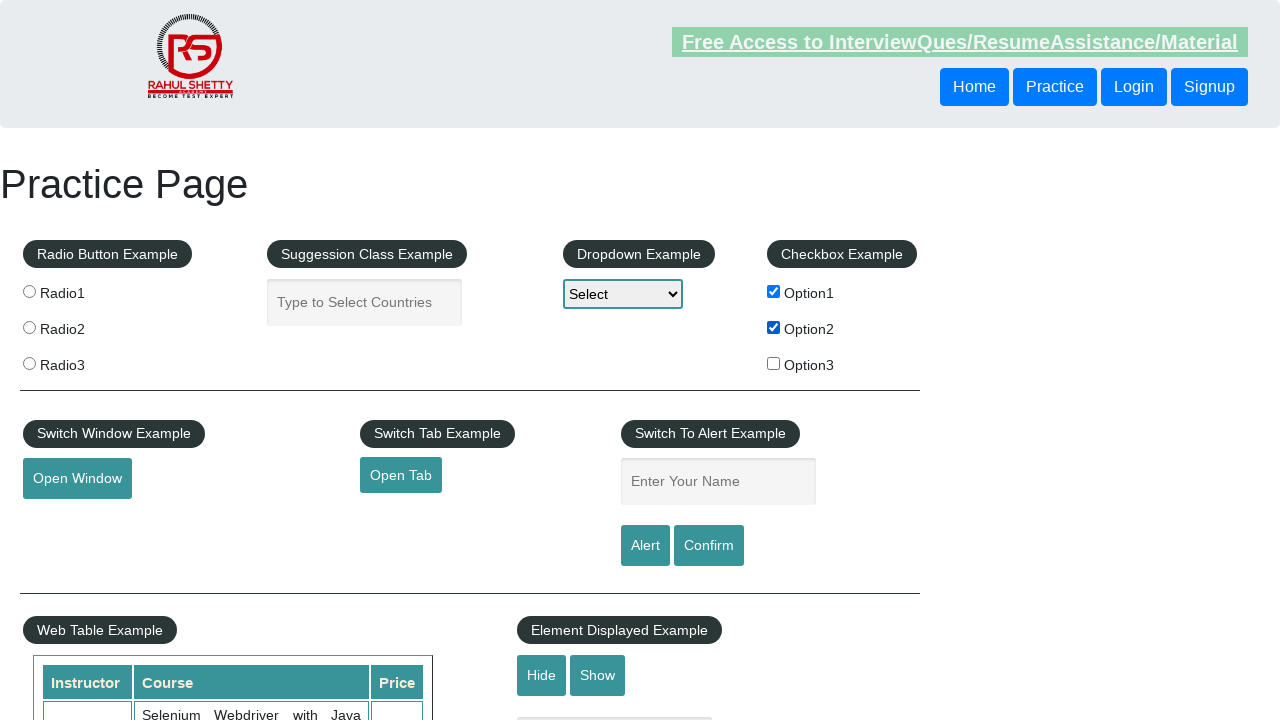

Verified second checkbox is selected
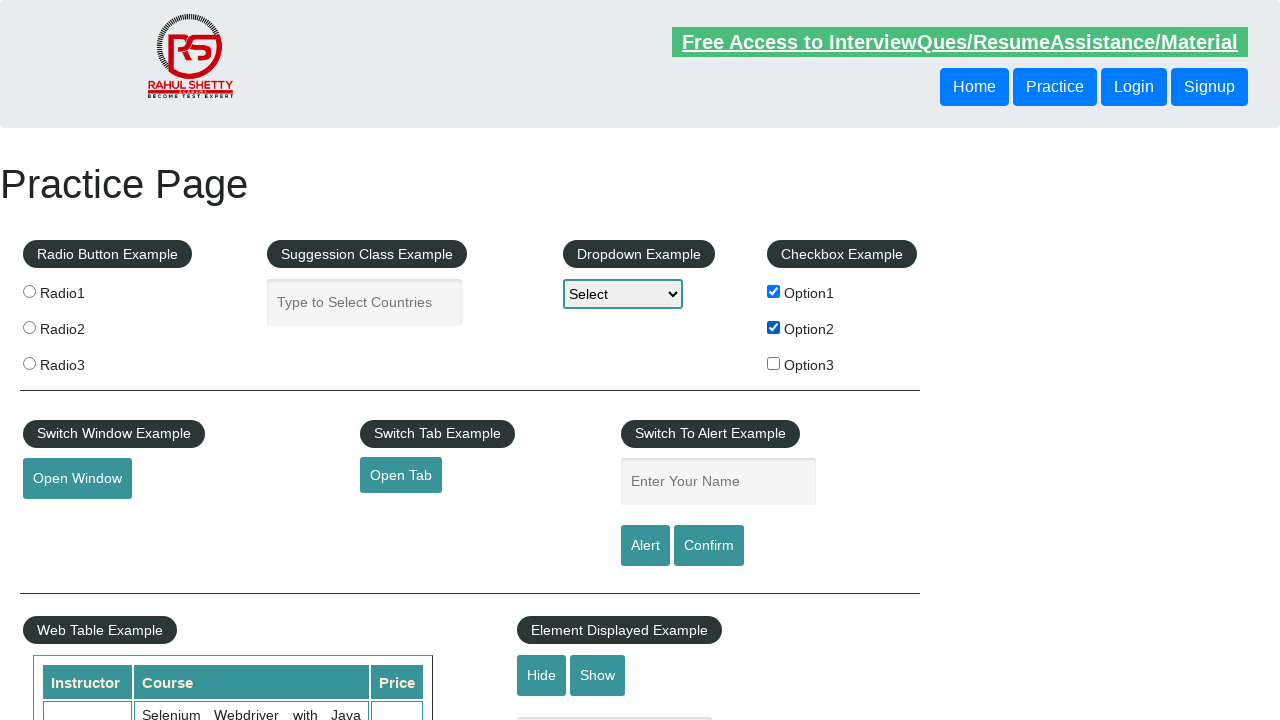

Clicked third checkbox (checkBoxOption3) at (774, 363) on xpath=//input[@id='checkBoxOption3']
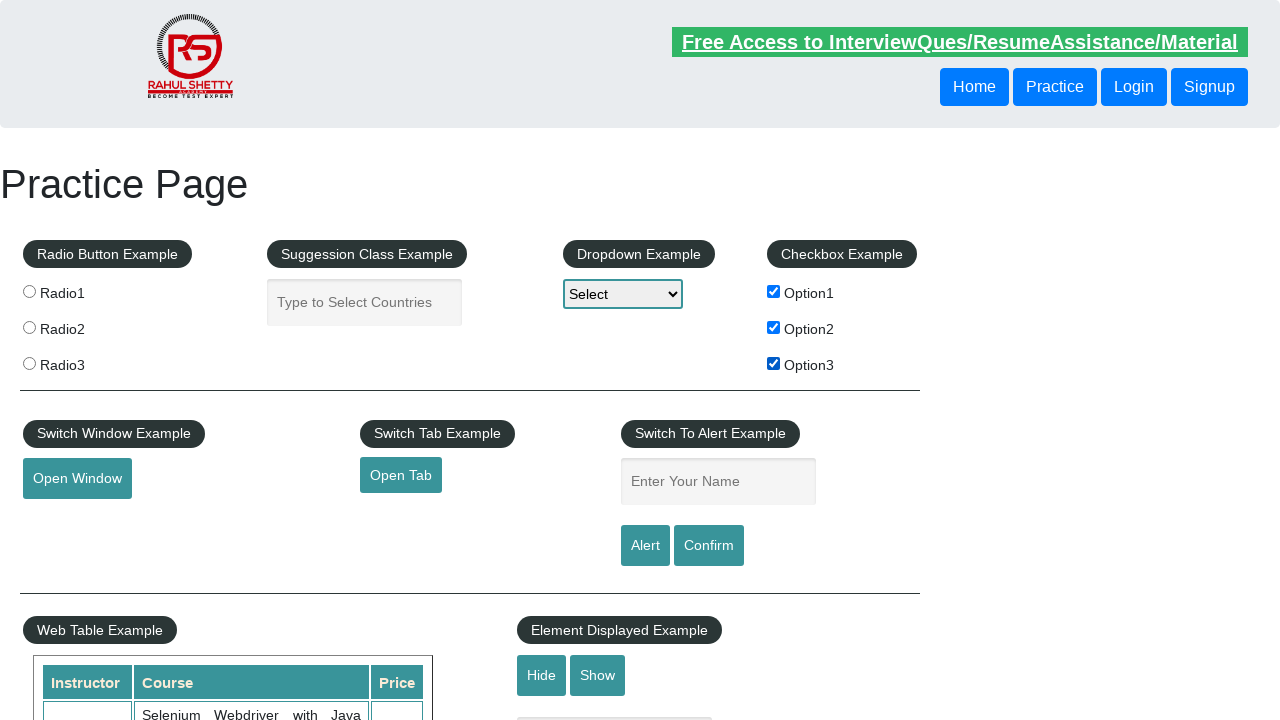

Verified third checkbox is selected
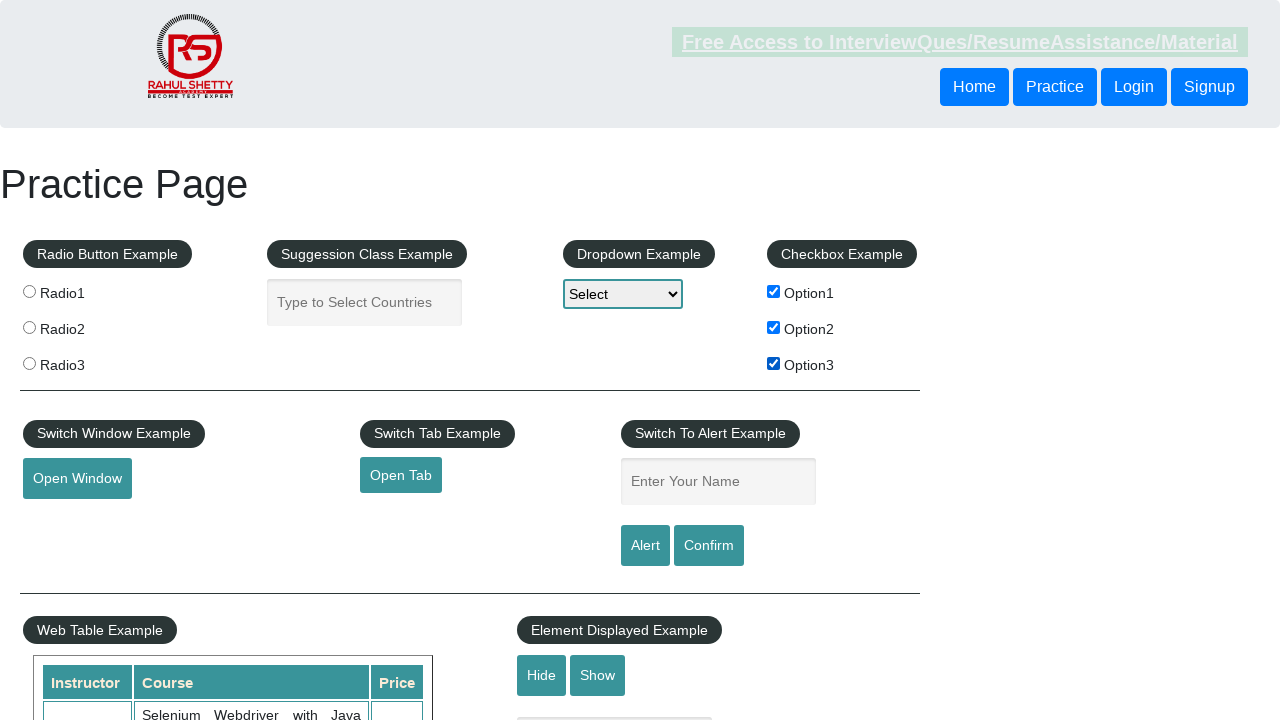

Located all checkboxes on the page
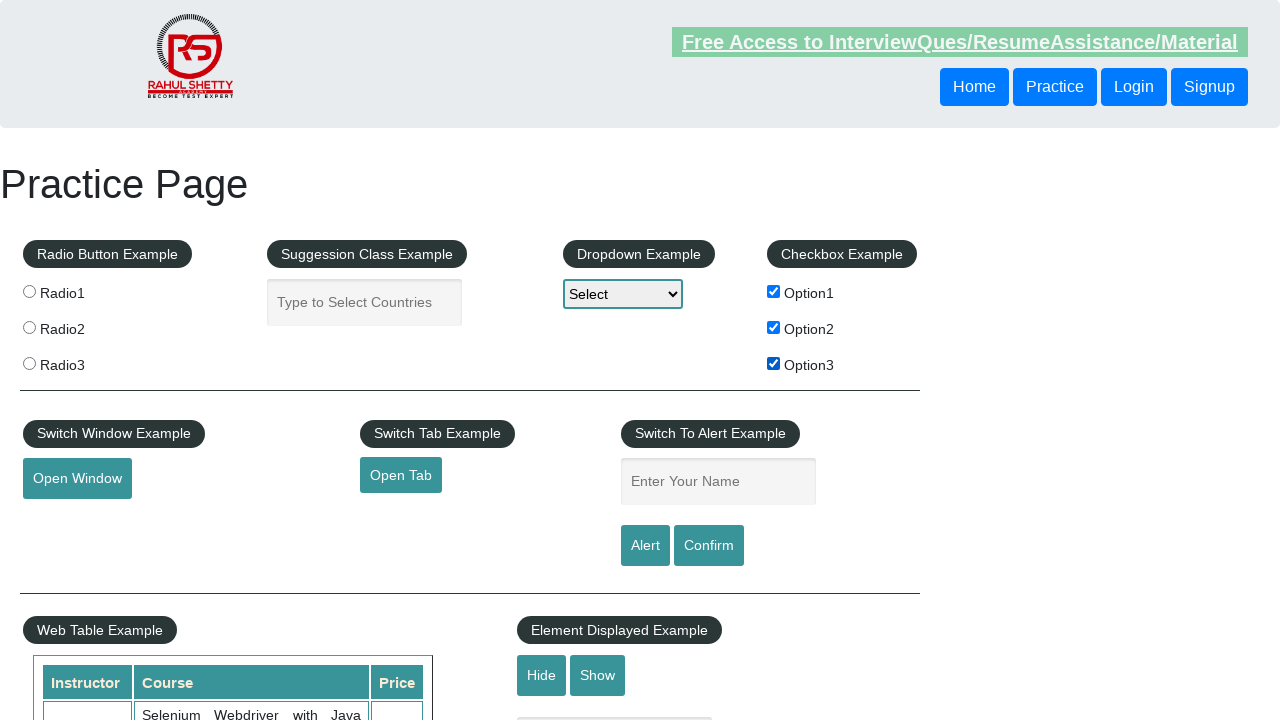

Counted total checkboxes: 3
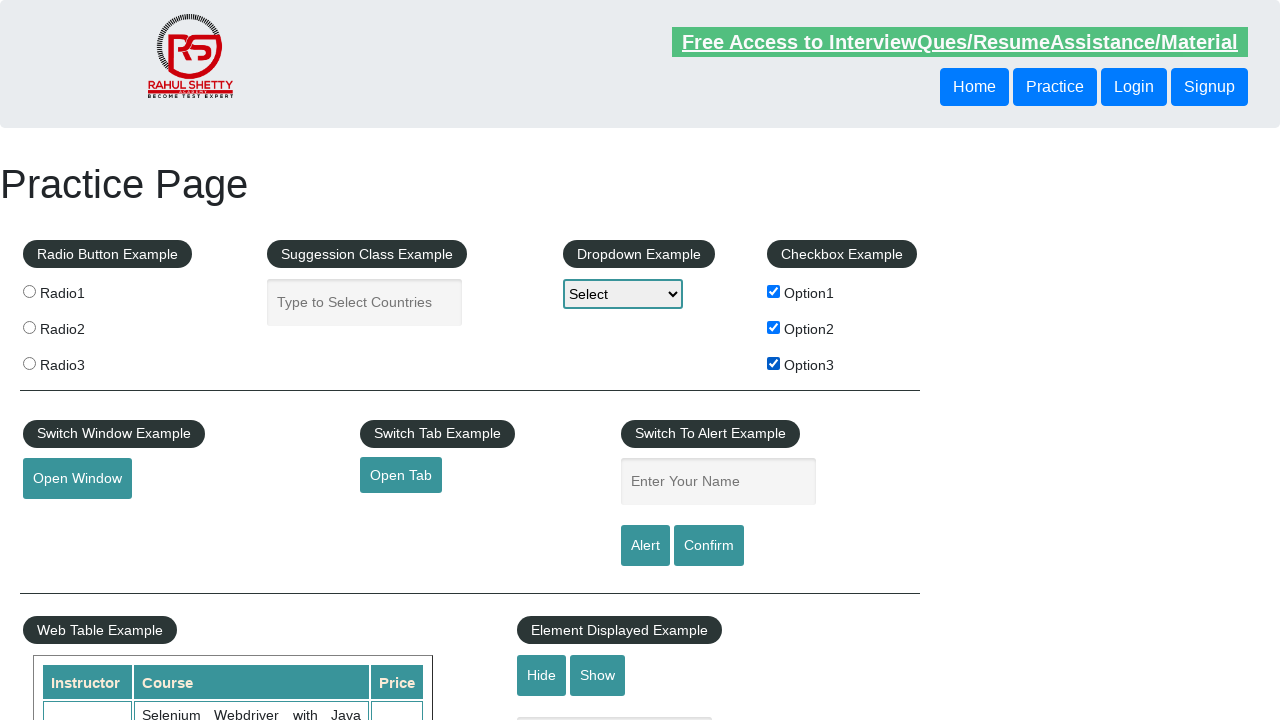

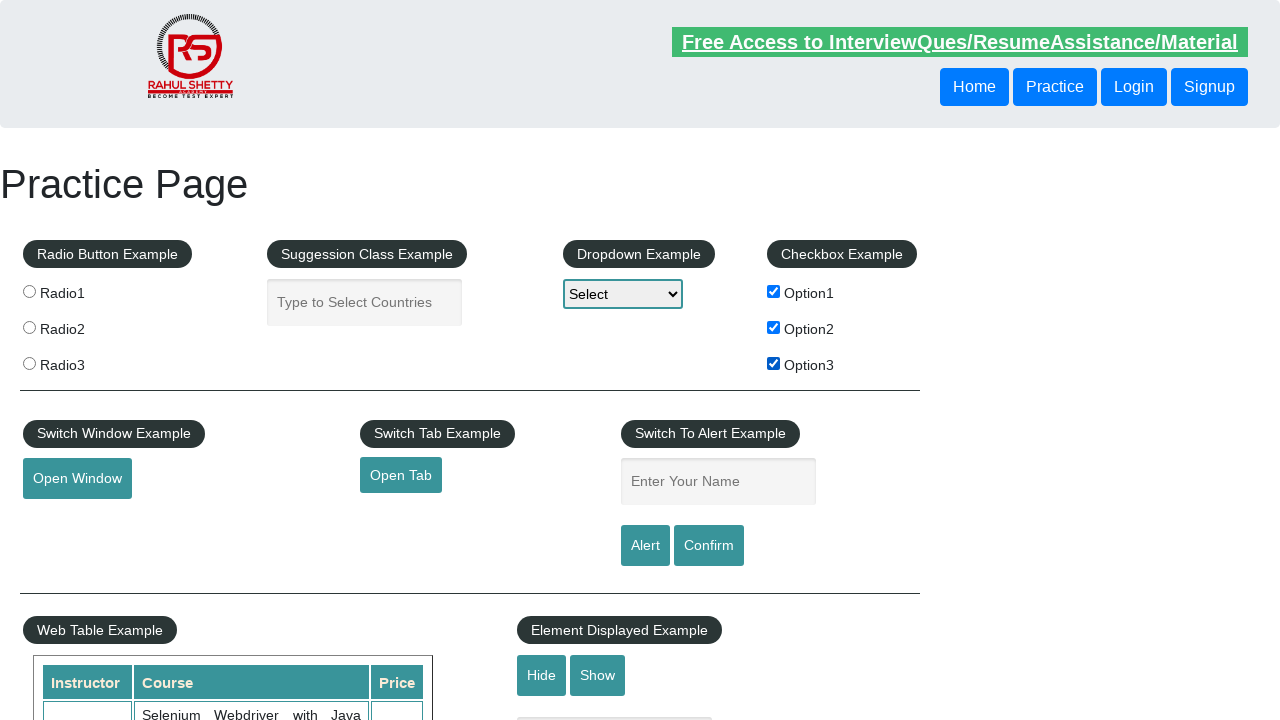